Tests JavaScript alert handling including simple alerts (accept), confirm alerts (dismiss), and prompt alerts (send text and accept) on a demo automation testing site.

Starting URL: http://demo.automationtesting.in/Alerts.html

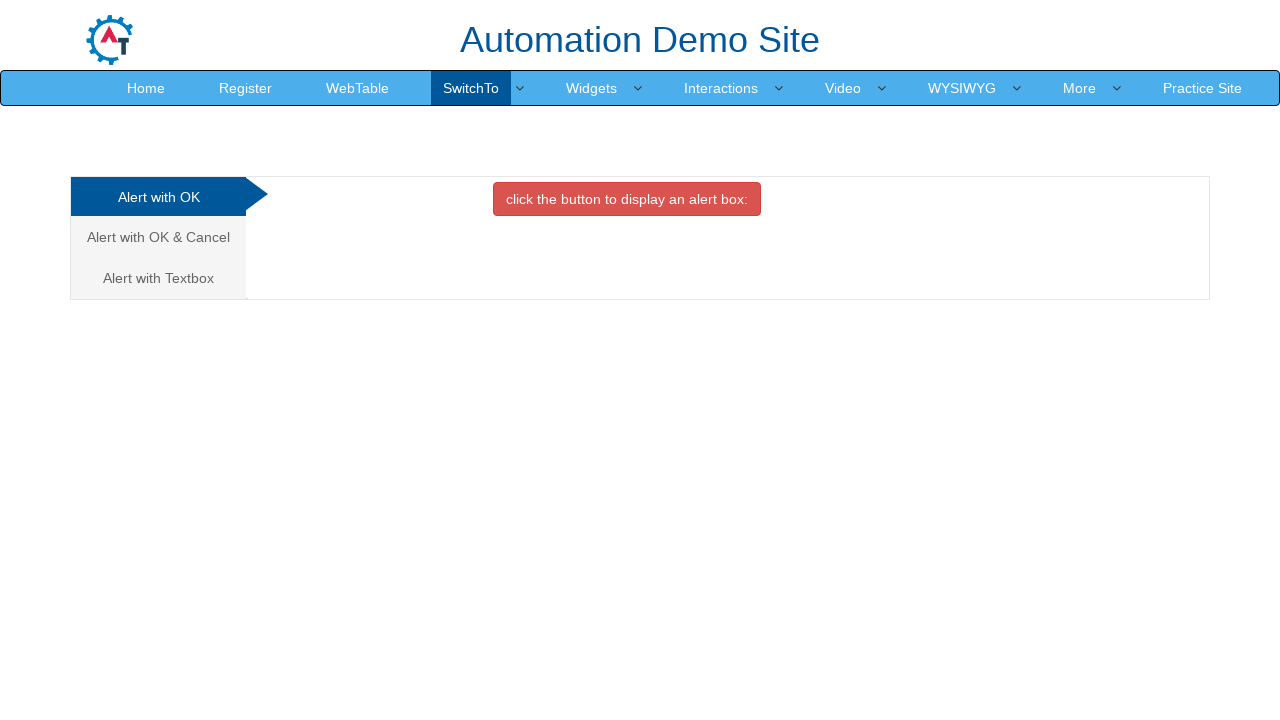

Clicked simple alert button at (627, 199) on button.btn.btn-danger
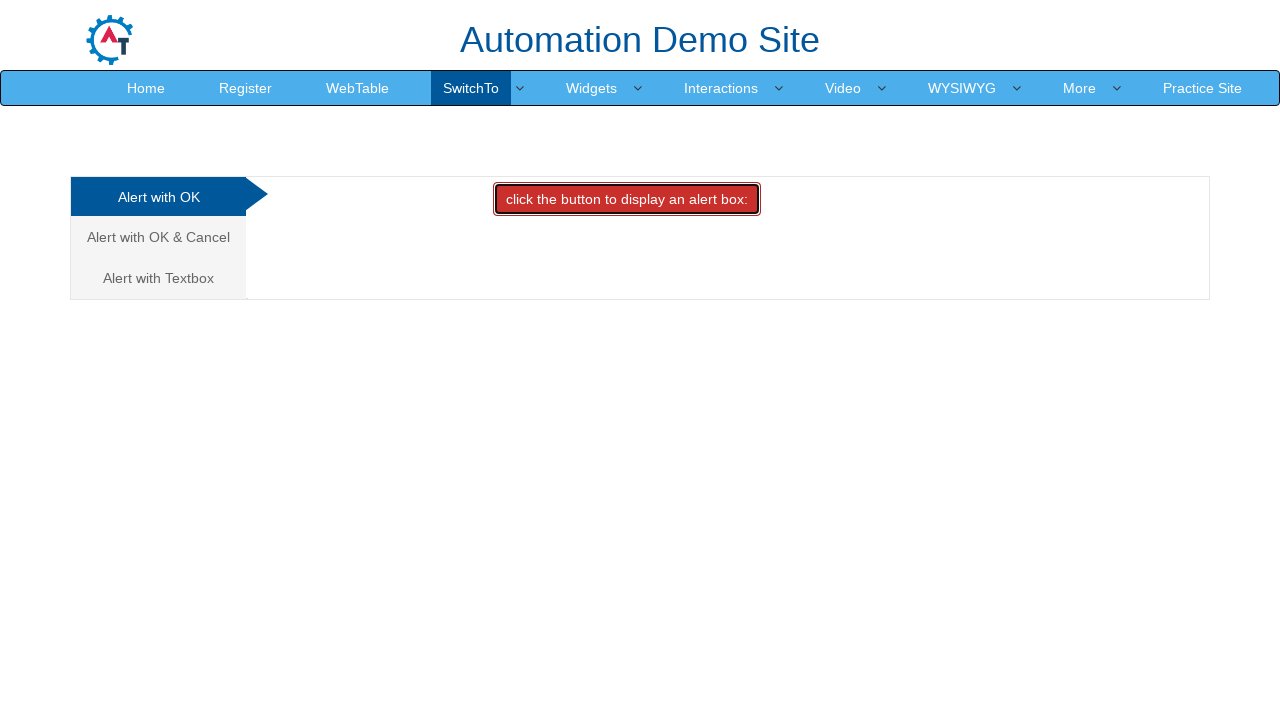

Set up dialog handler to accept alerts
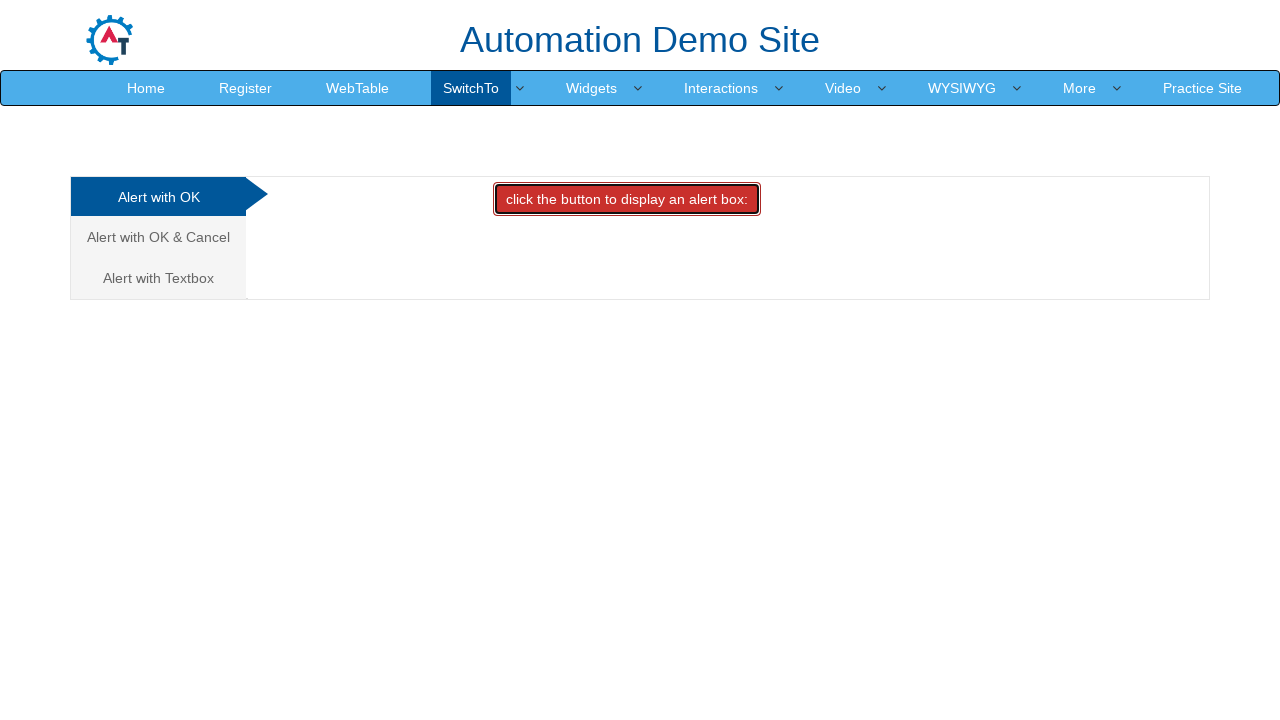

Clicked simple alert button again at (627, 199) on button.btn.btn-danger
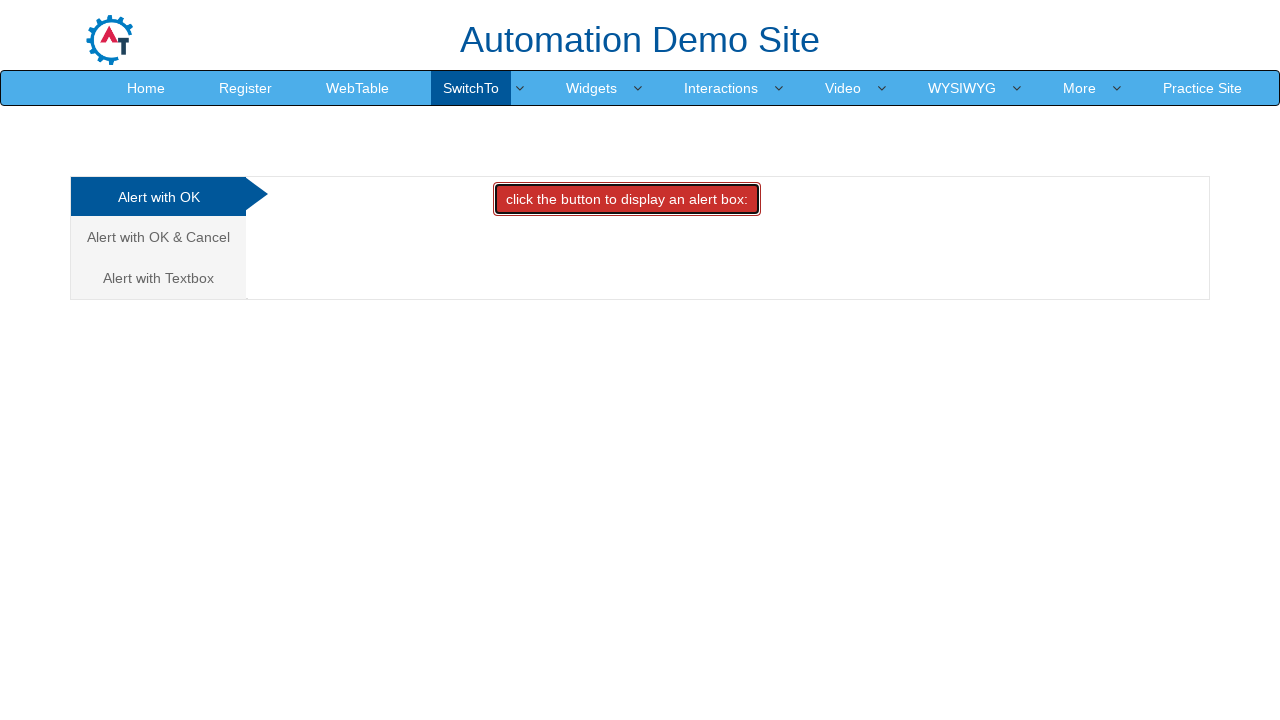

Waited 1 second for alert to process
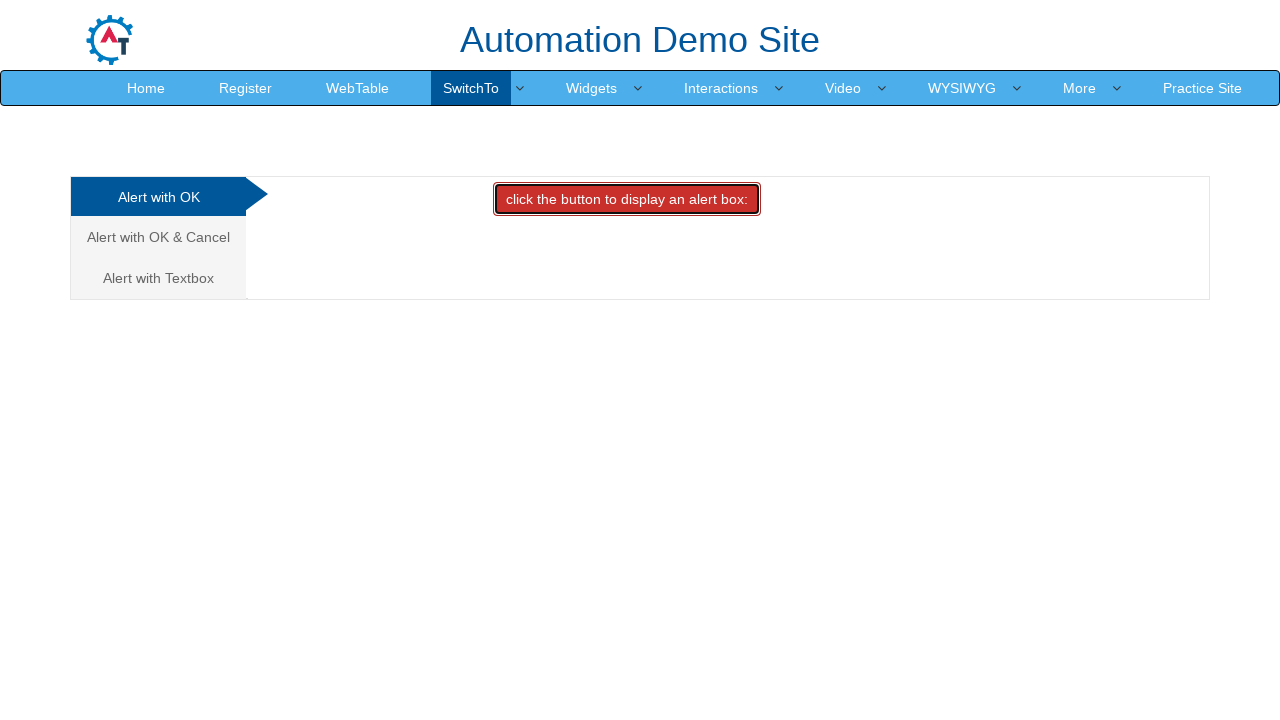

Clicked on confirm alert tab at (158, 237) on (//a[@class='analystic'])[2]
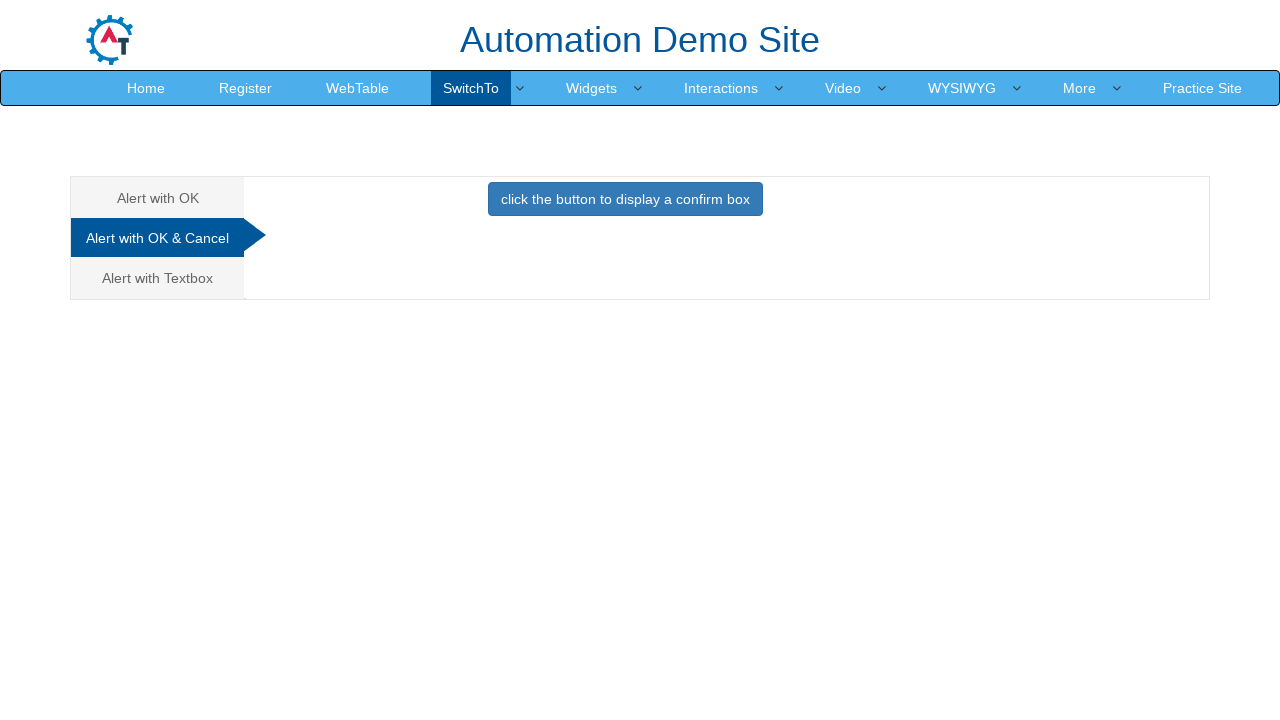

Set up dialog handler to dismiss confirm alert
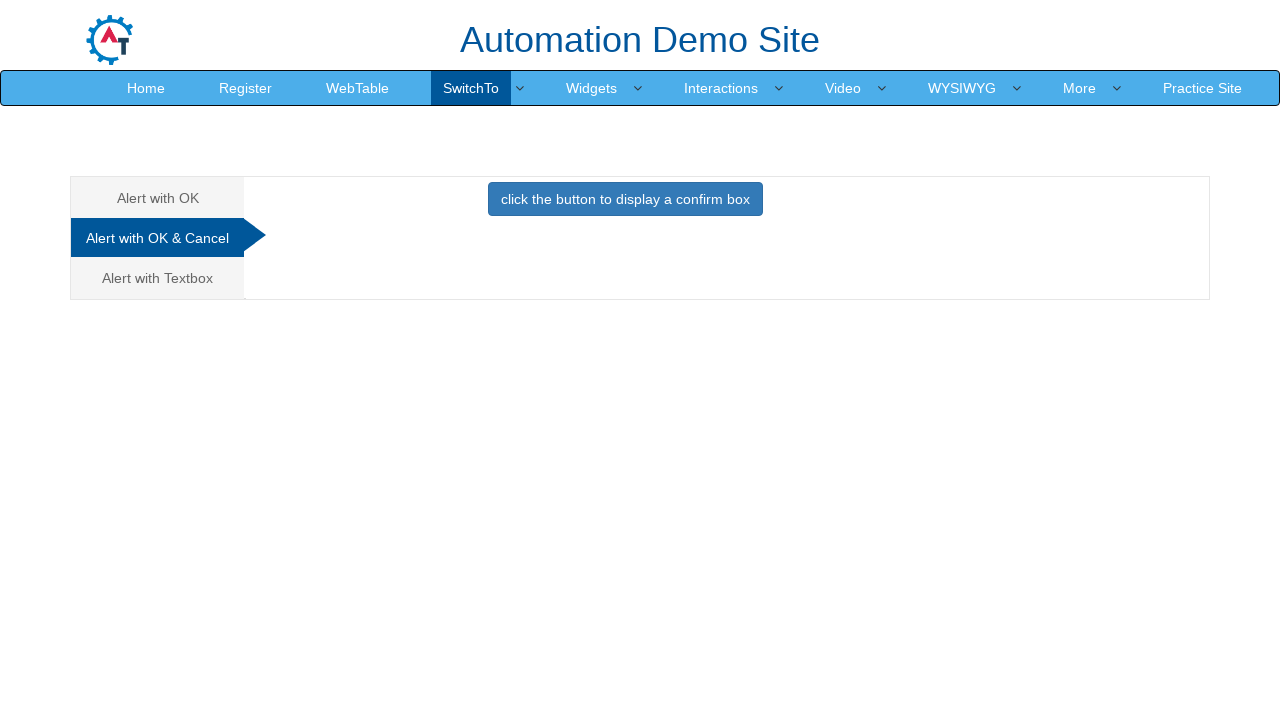

Clicked confirm alert button at (625, 199) on button.btn.btn-primary
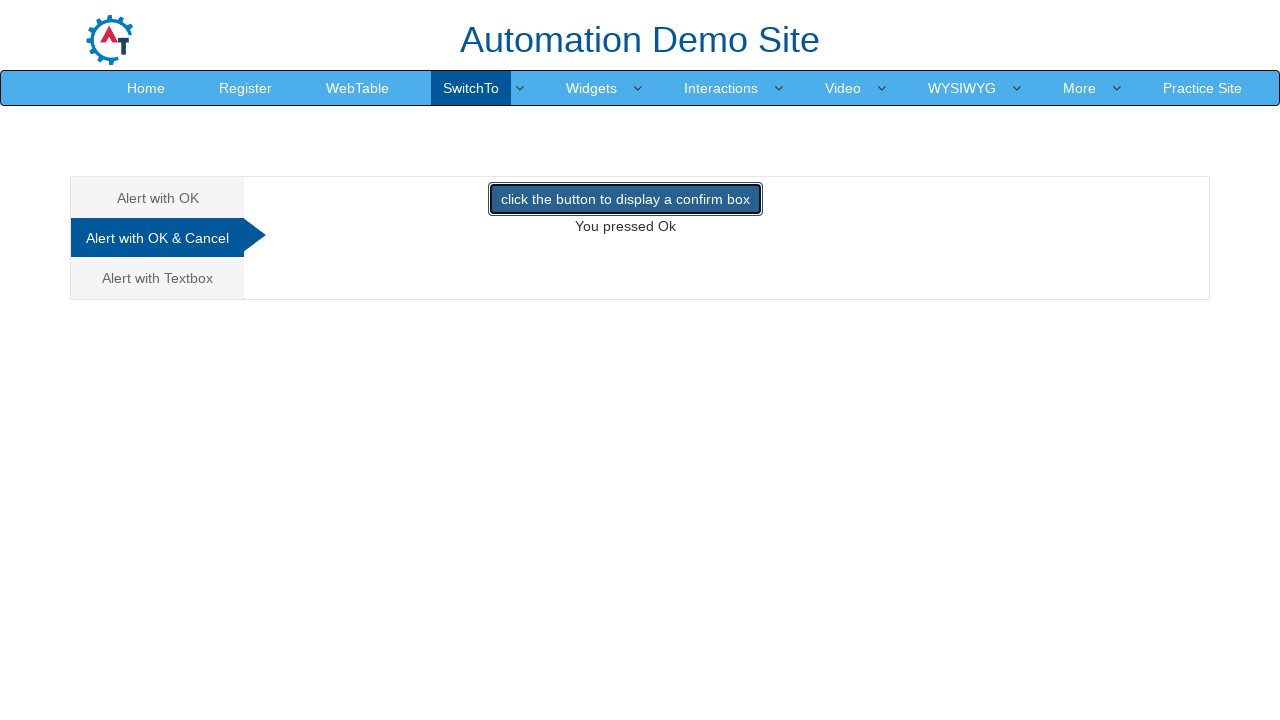

Waited 1 second for confirm dialog to process
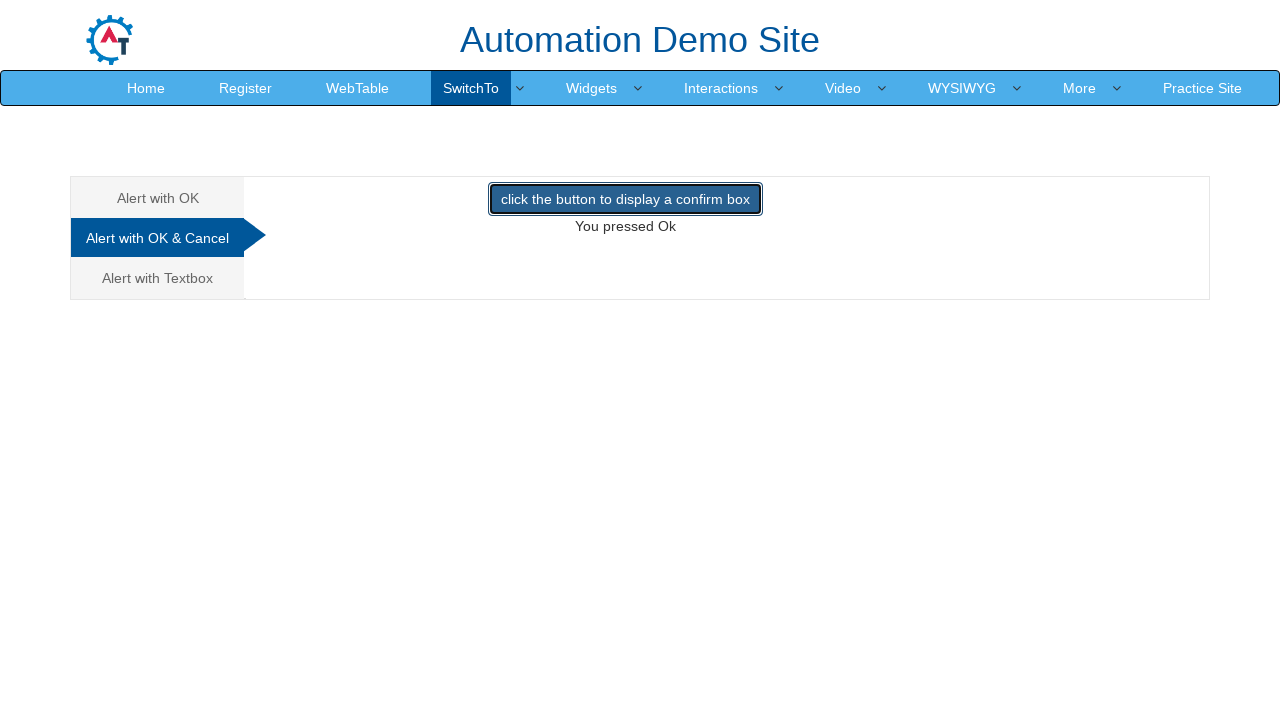

Clicked on prompt alert tab at (158, 278) on (//a[@class='analystic'])[3]
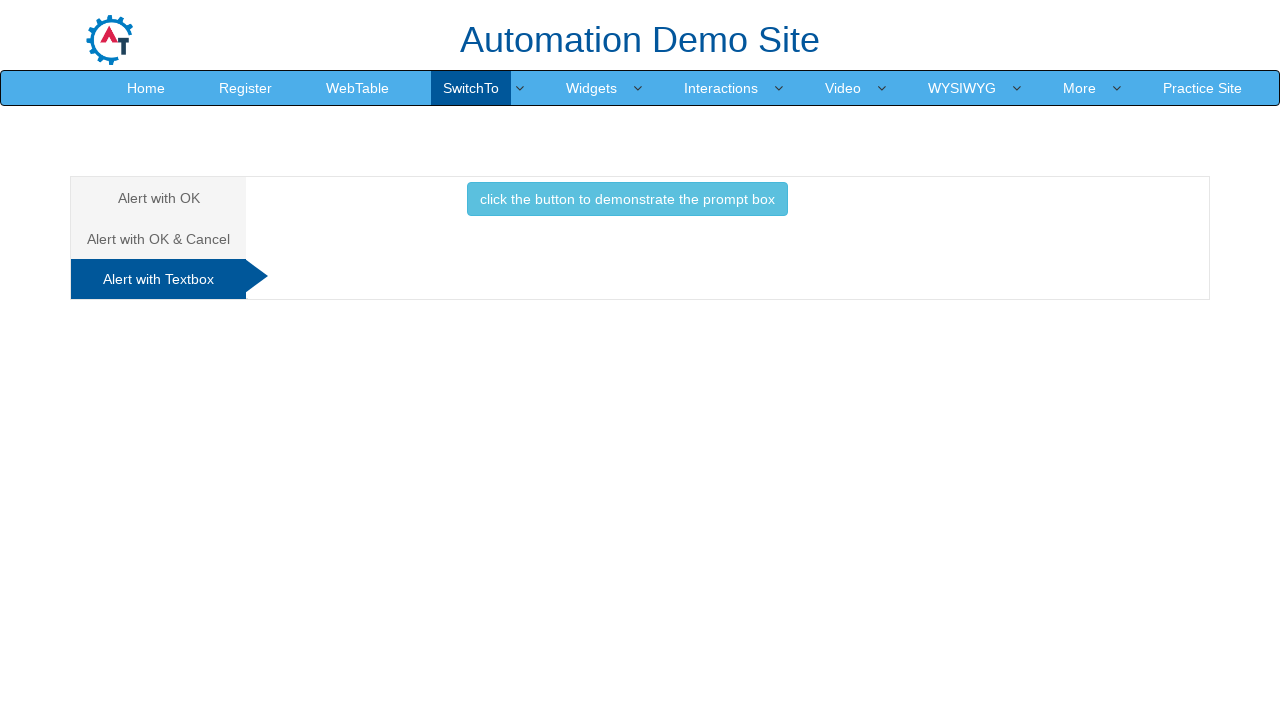

Set up dialog handler to accept prompt with text 'Automation testing'
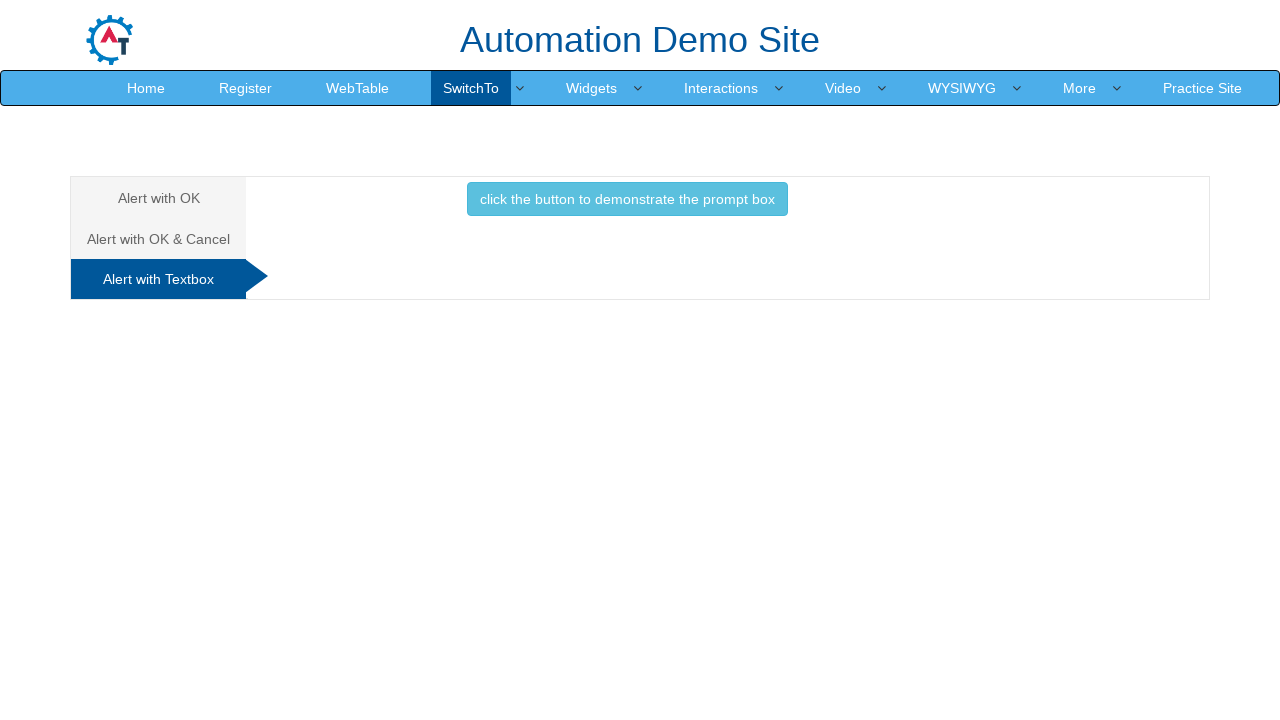

Clicked prompt alert button at (627, 199) on button.btn.btn-info
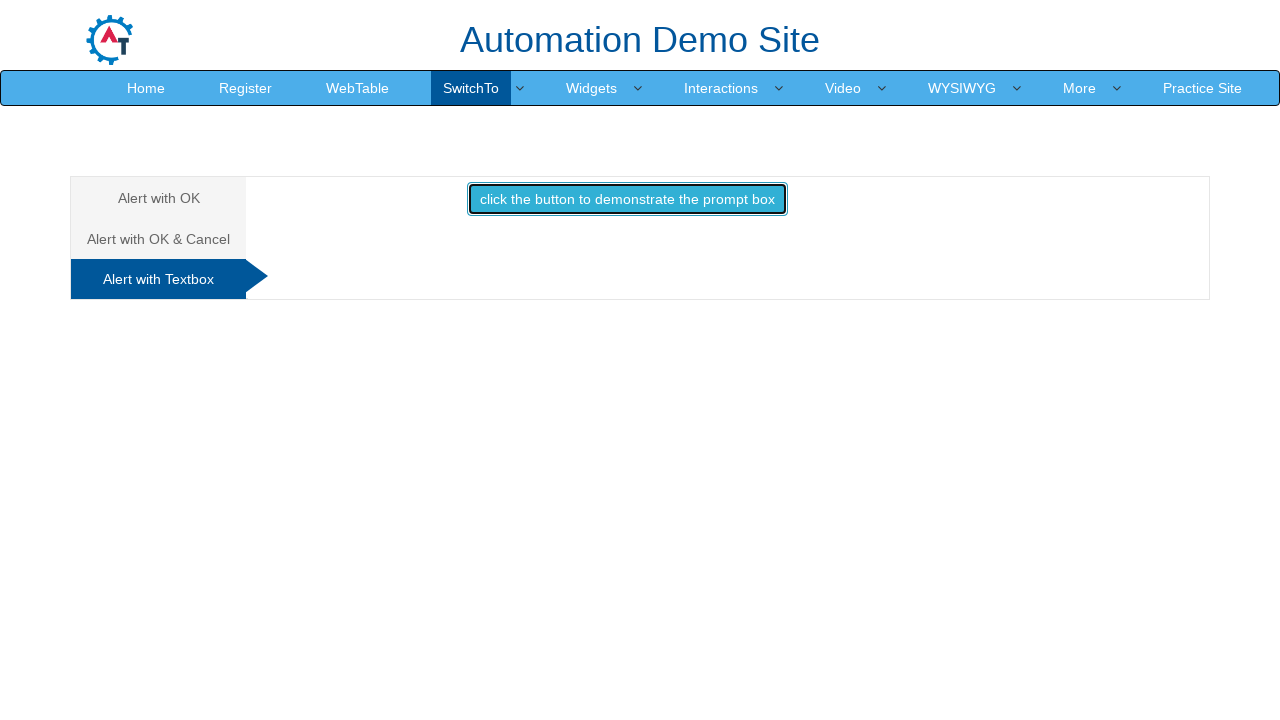

Waited 1 second for prompt dialog to process
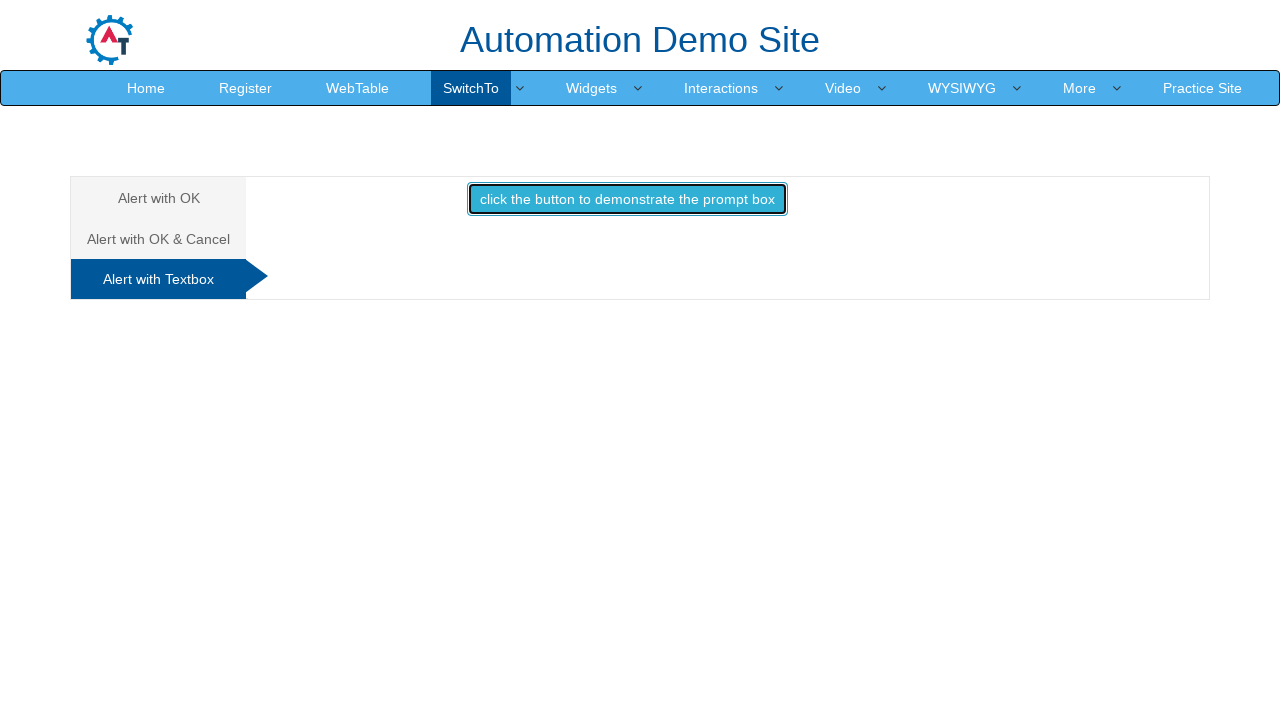

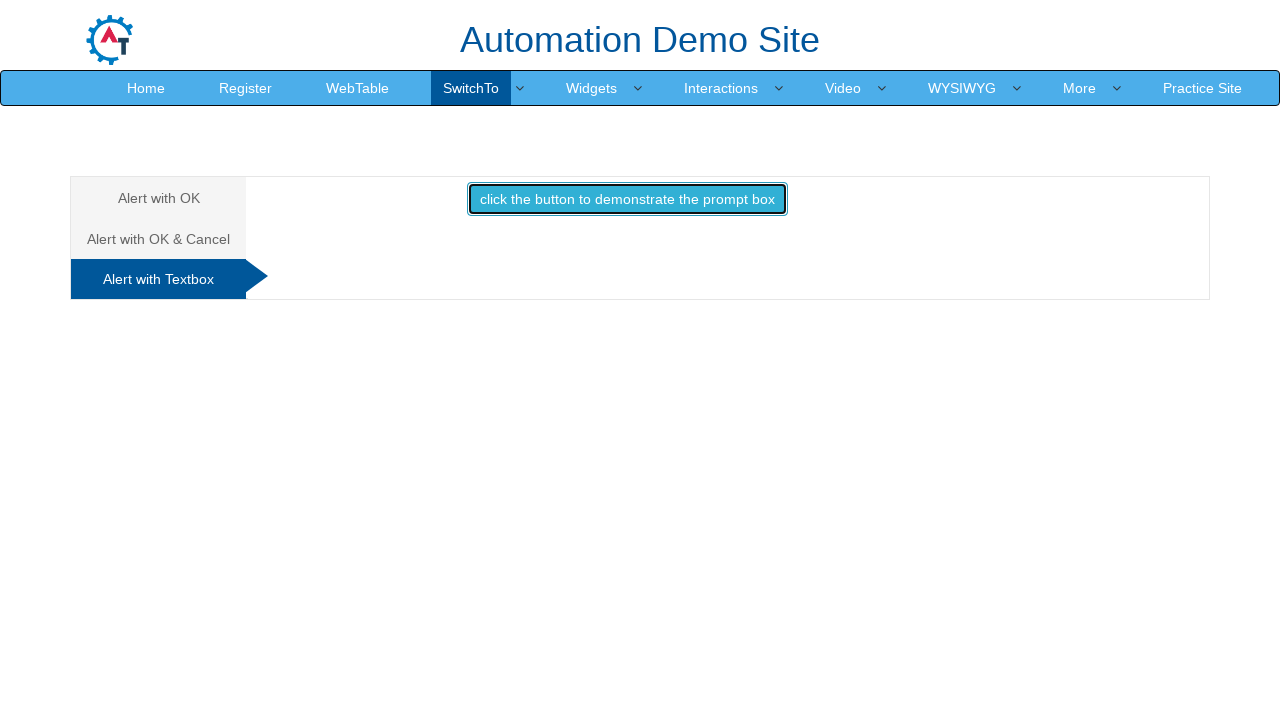